Tests JavaScript prompt alert functionality by clicking a button to trigger a prompt, entering text into the prompt, and accepting it

Starting URL: https://www.hyrtutorials.com/p/alertsdemo.html

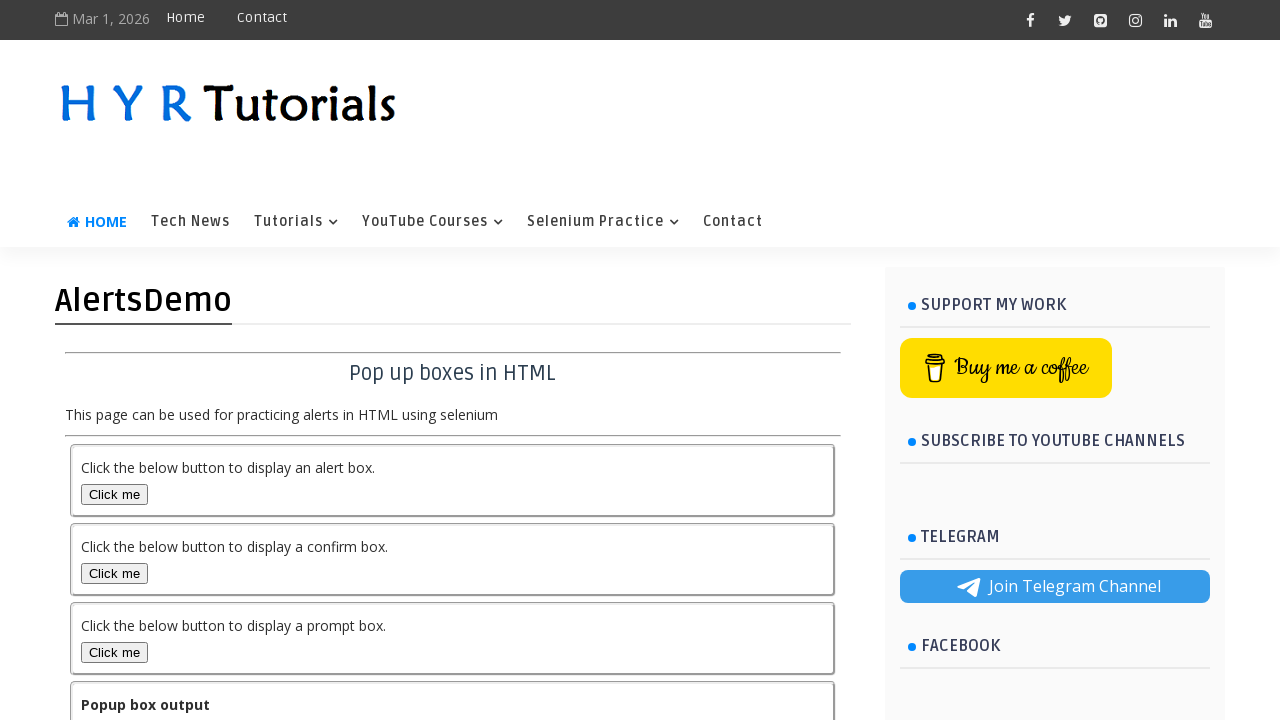

Clicked prompt box button to trigger the alert at (114, 652) on #promptBox
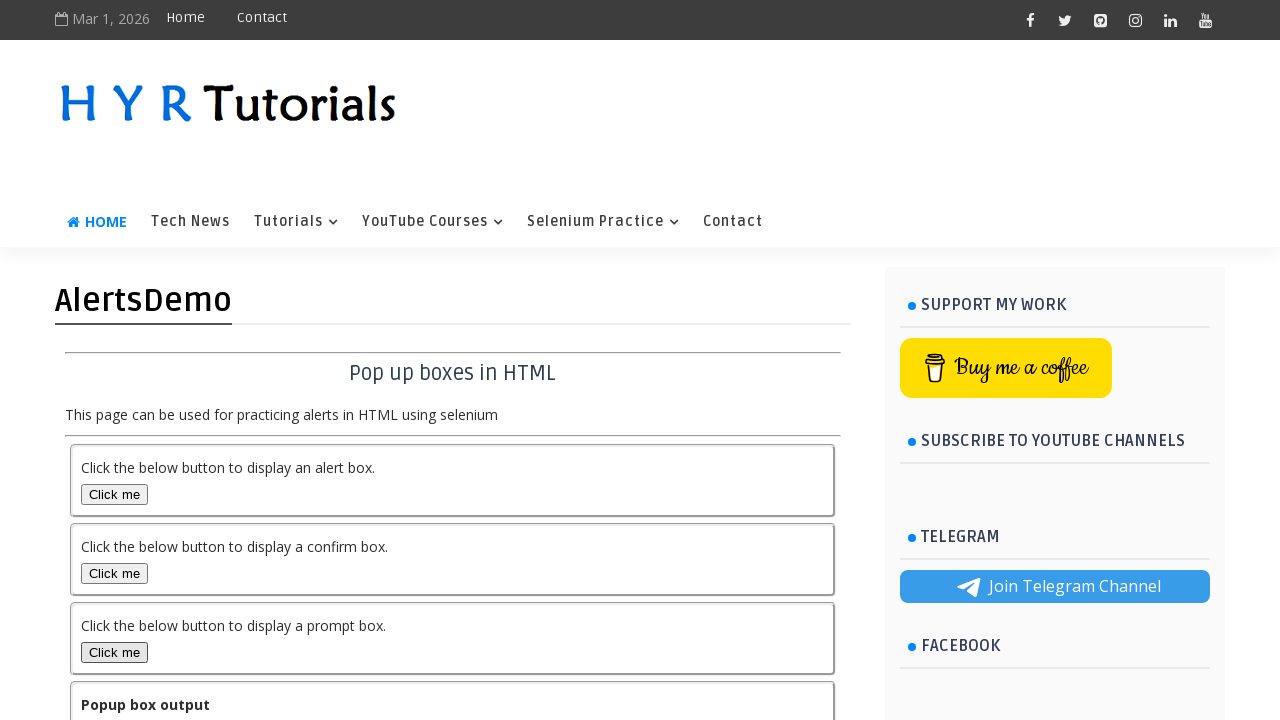

Set up dialog event listener to accept prompt with 'QA Testing'
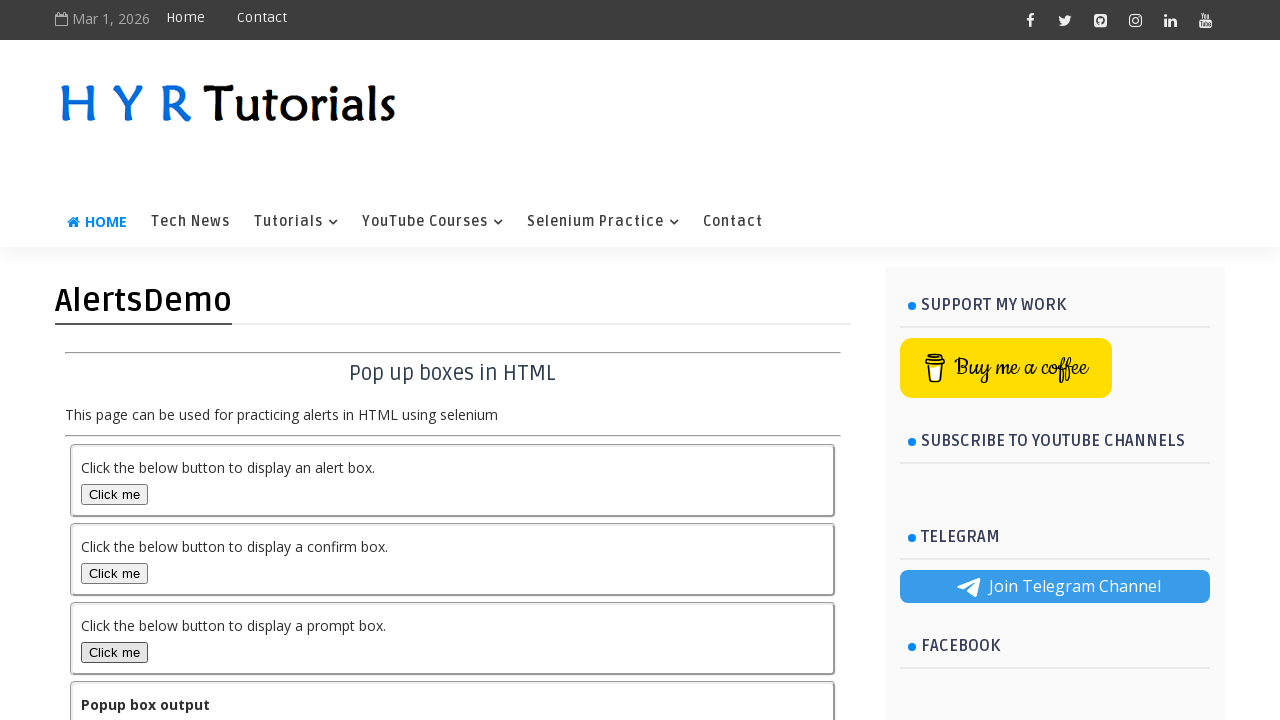

Clicked prompt box button again to trigger the prompt dialog at (114, 652) on #promptBox
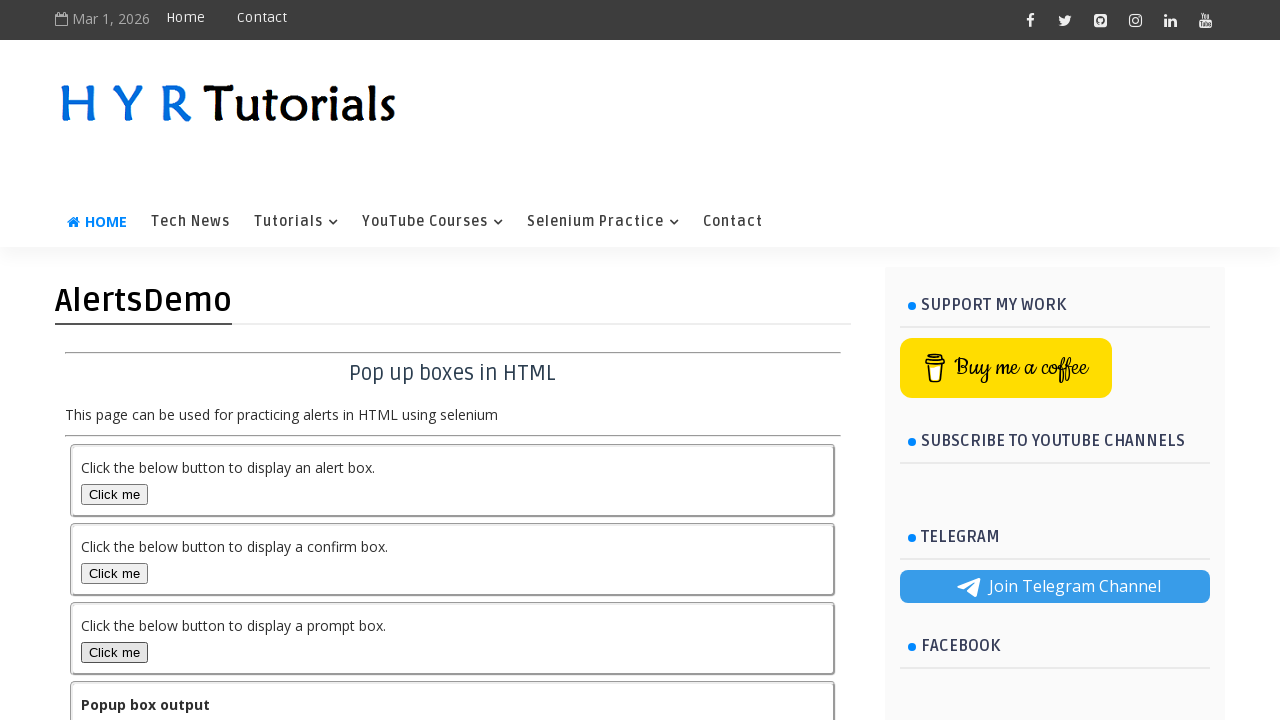

Output element loaded and verified after accepting prompt
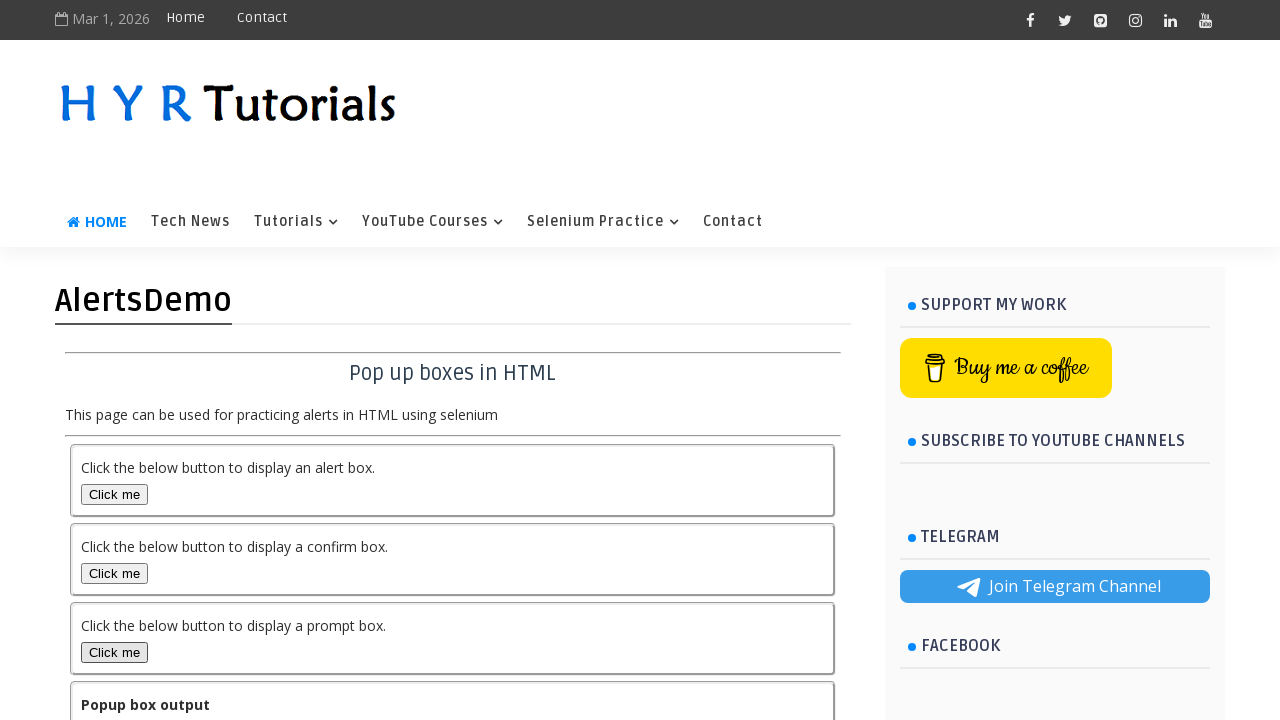

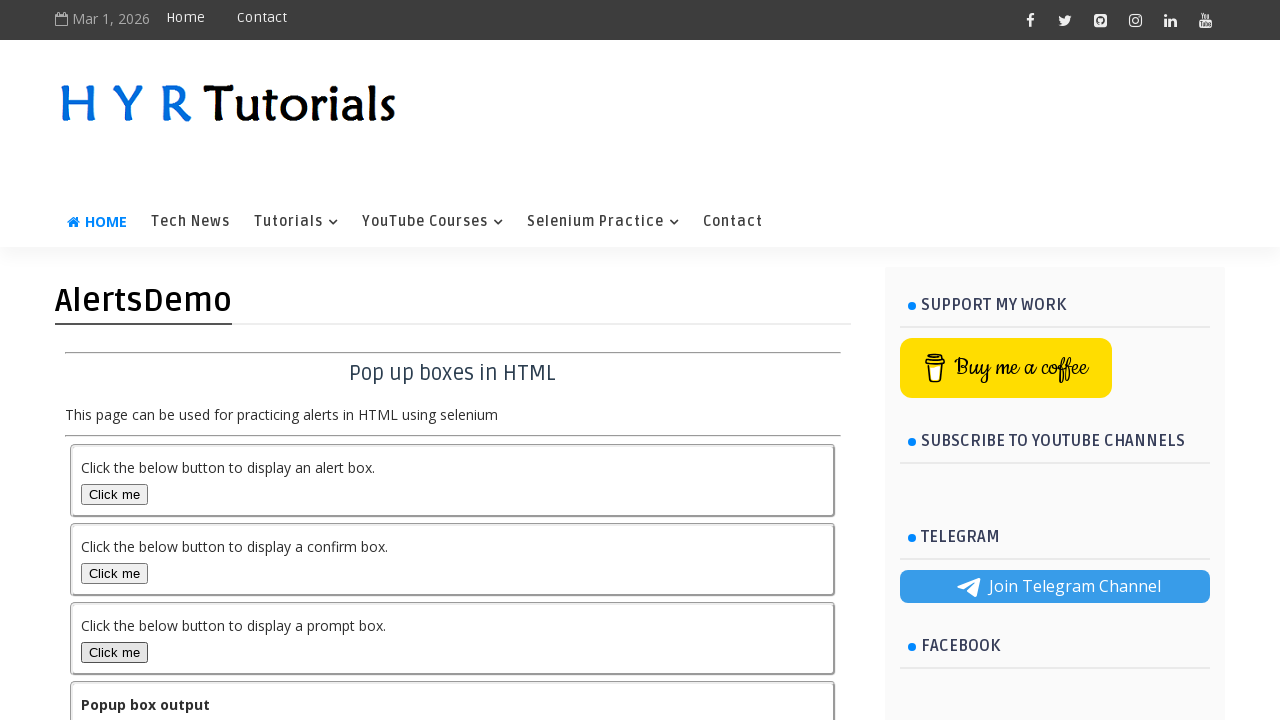